Tests pressing the tab key using action builder without targeting a specific element first, and verifies the result

Starting URL: http://the-internet.herokuapp.com/key_presses

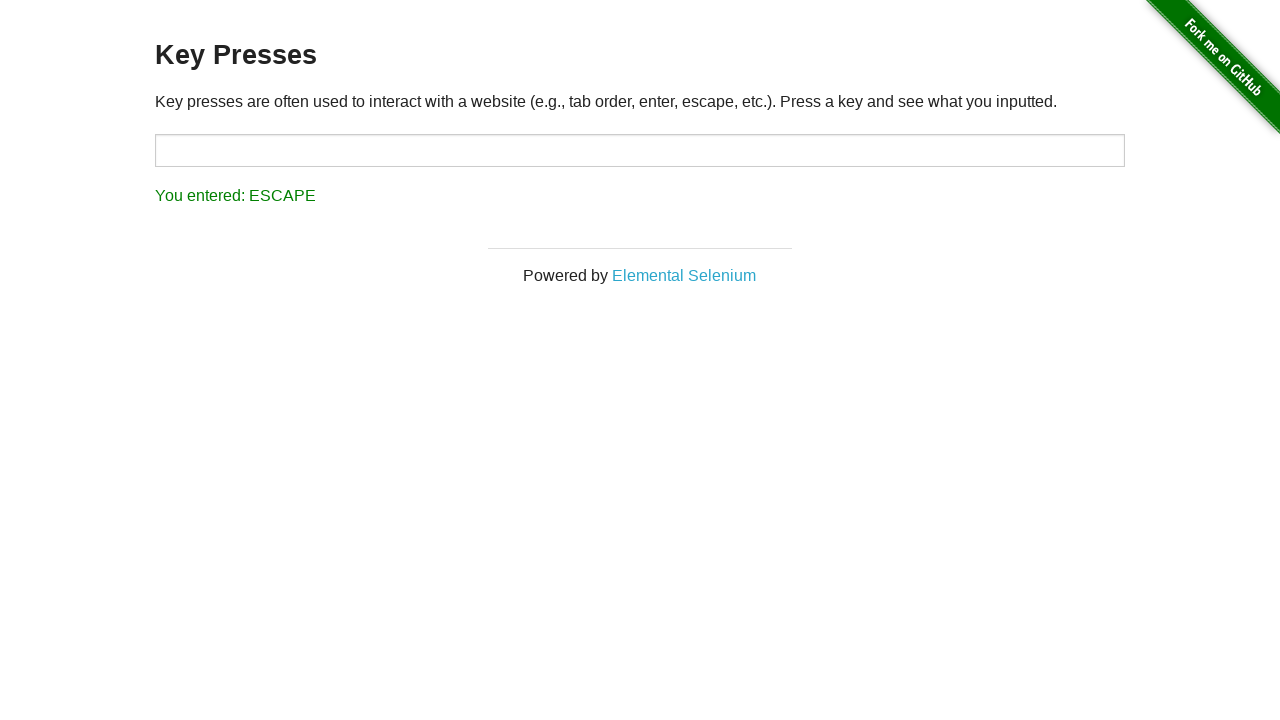

Navigated to key presses test page
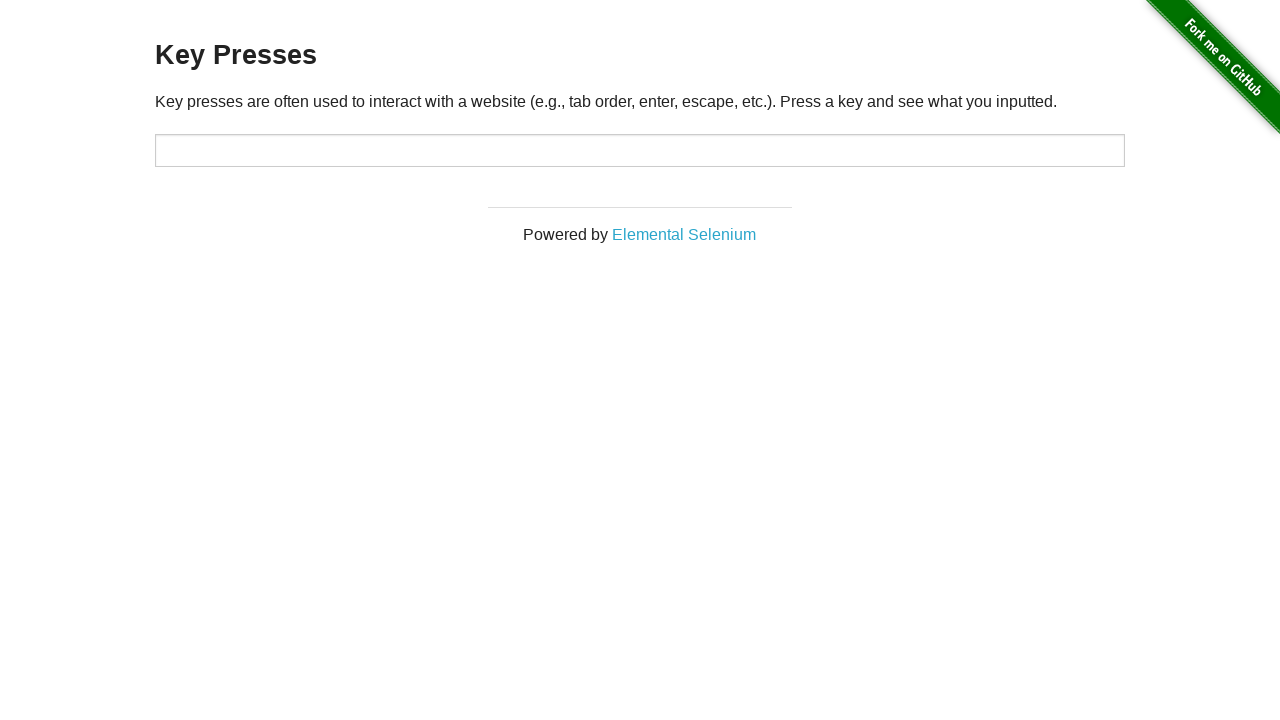

Pressed Tab key using action builder without targeting specific element
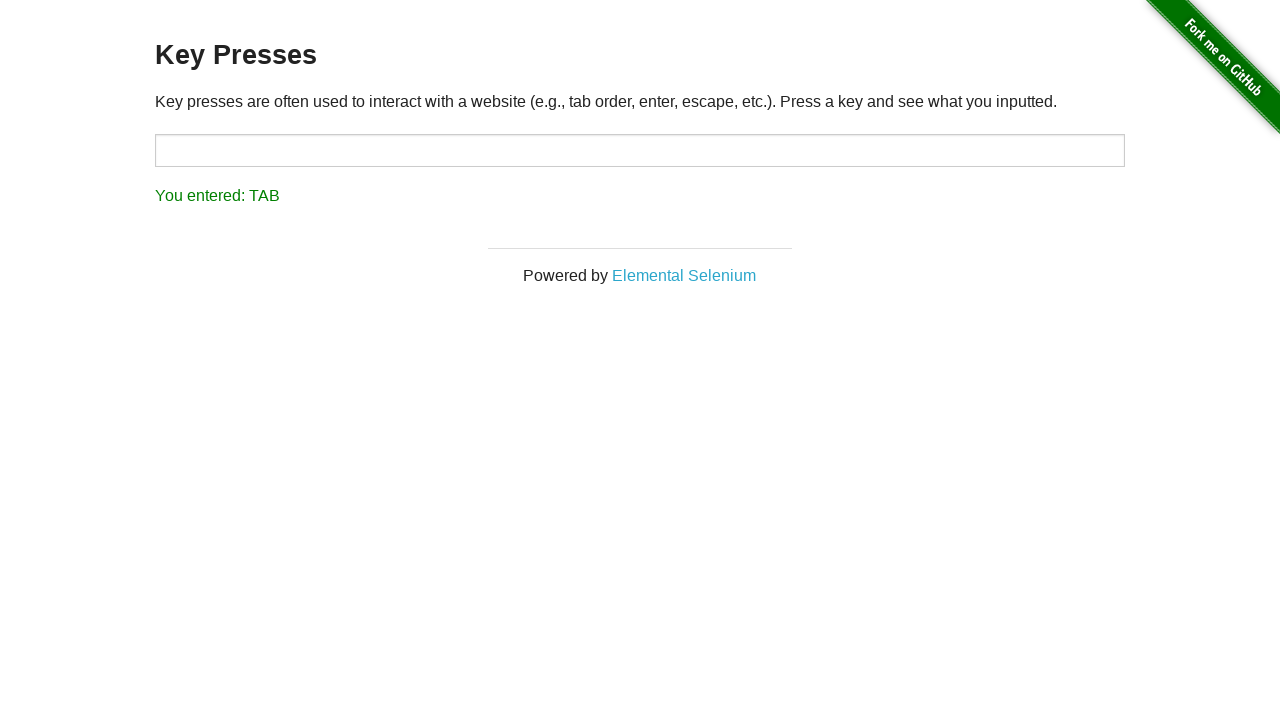

Result element appeared on the page
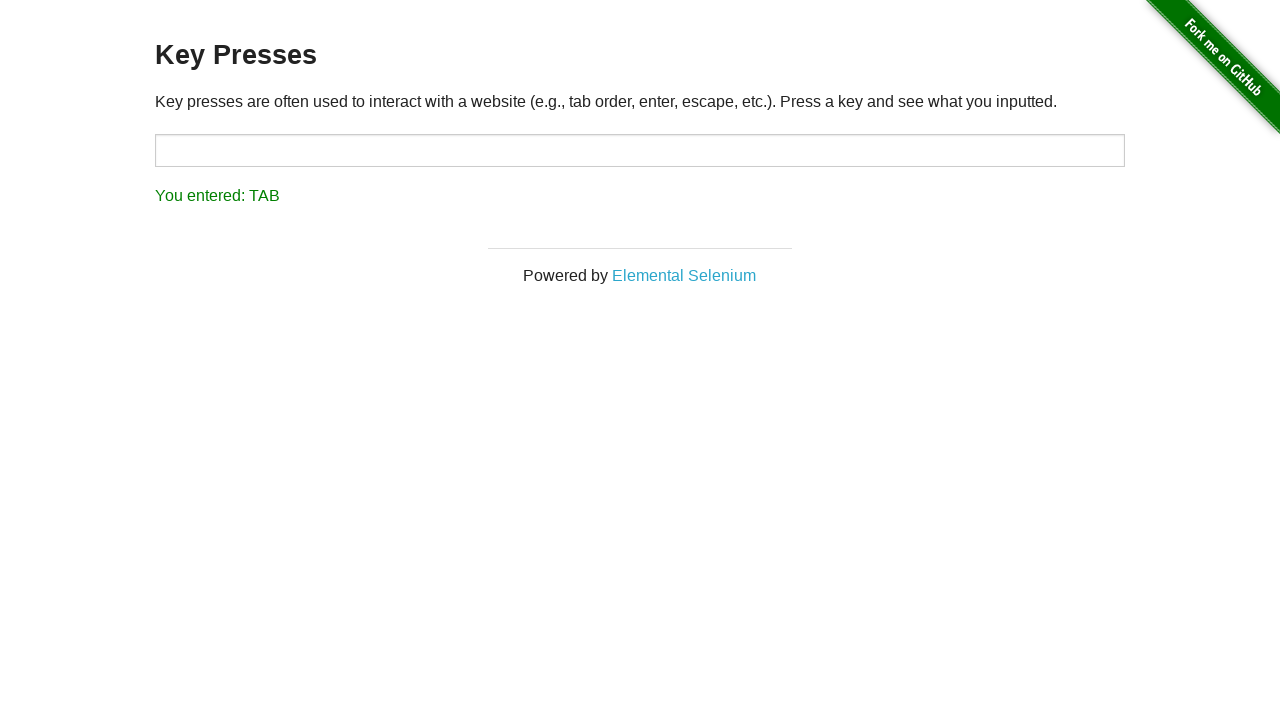

Retrieved result text: 'You entered: TAB'
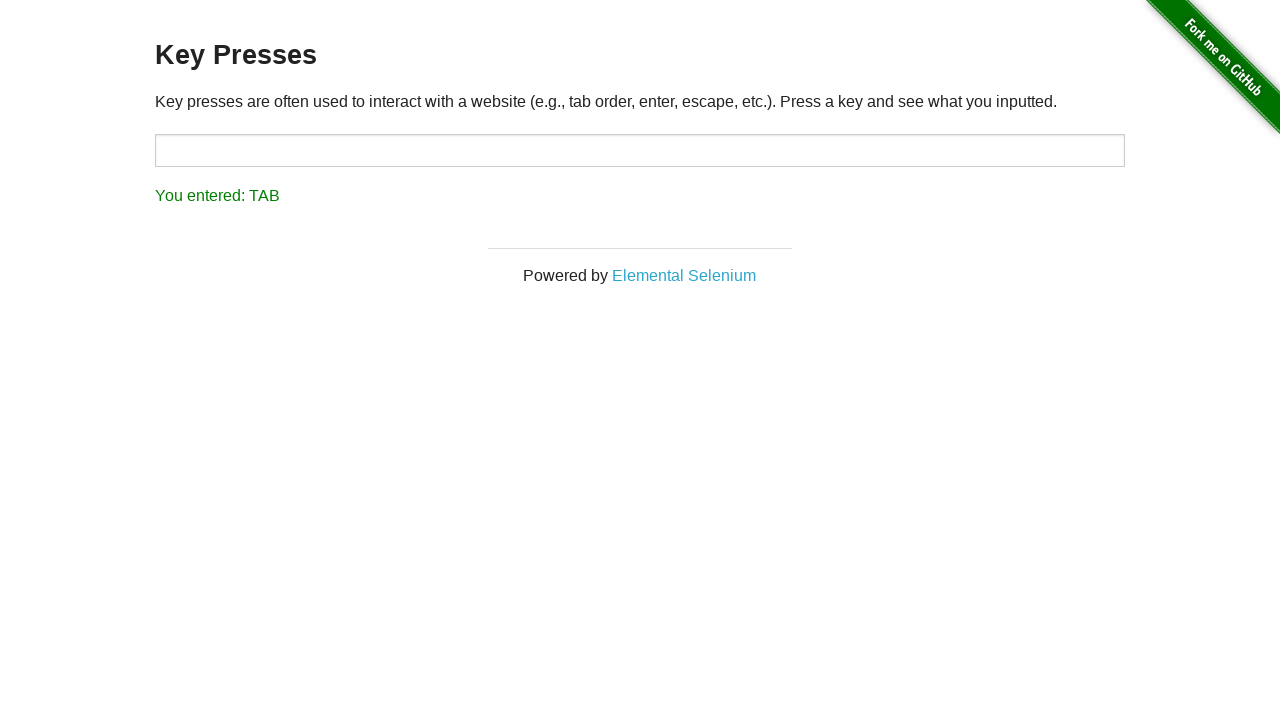

Verified that Tab key press was correctly registered
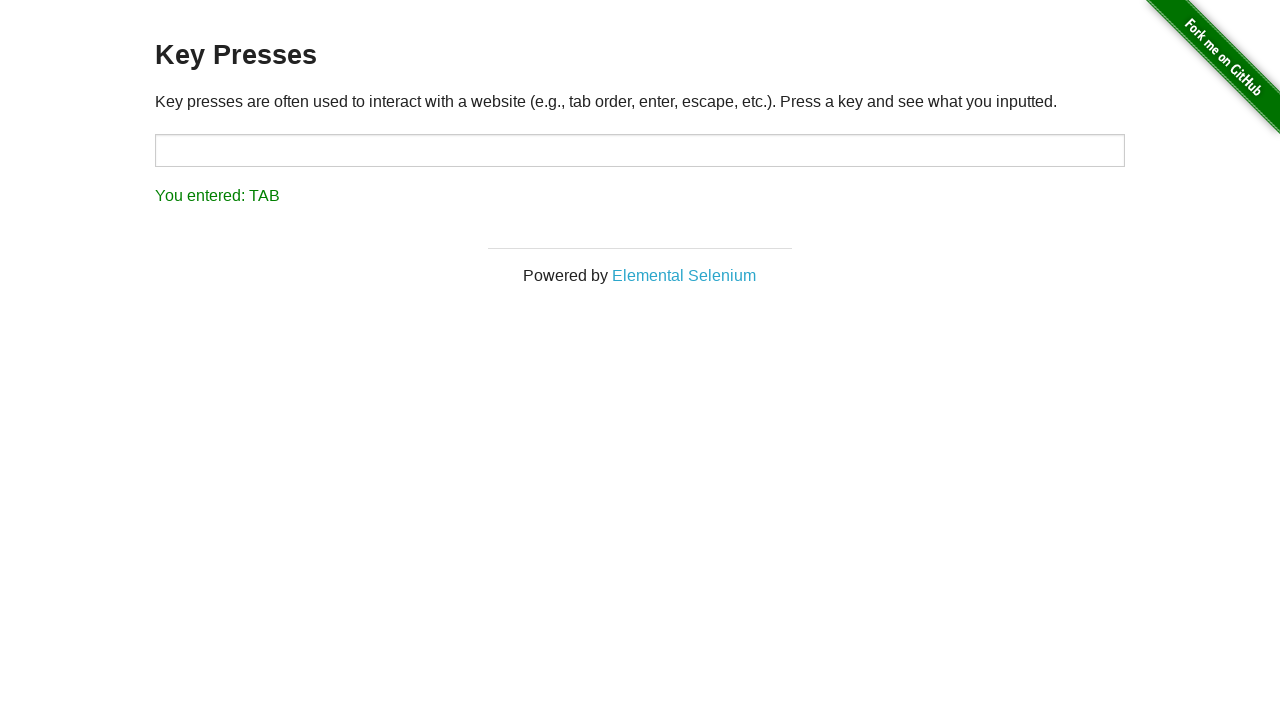

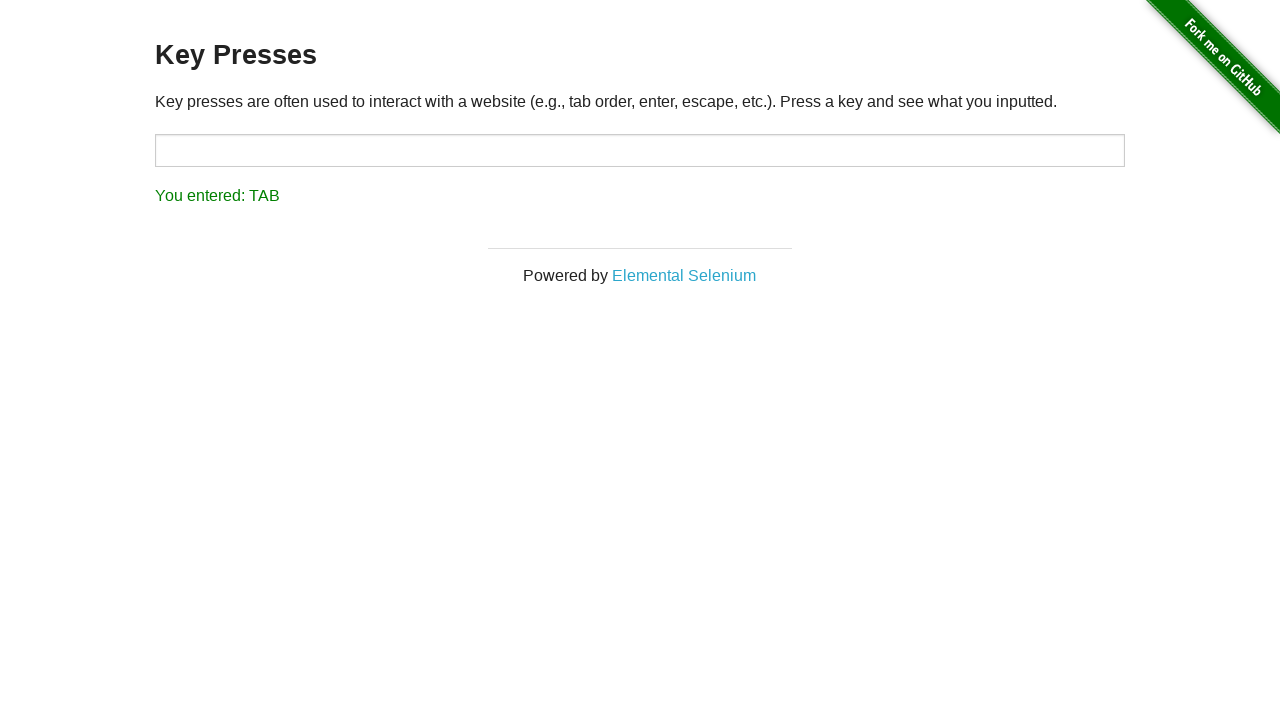